Tests the complete flight booking flow on BlazeDemo by selecting departure/destination cities, choosing a flight, and filling in passenger/payment details to complete the purchase

Starting URL: https://blazedemo.com/

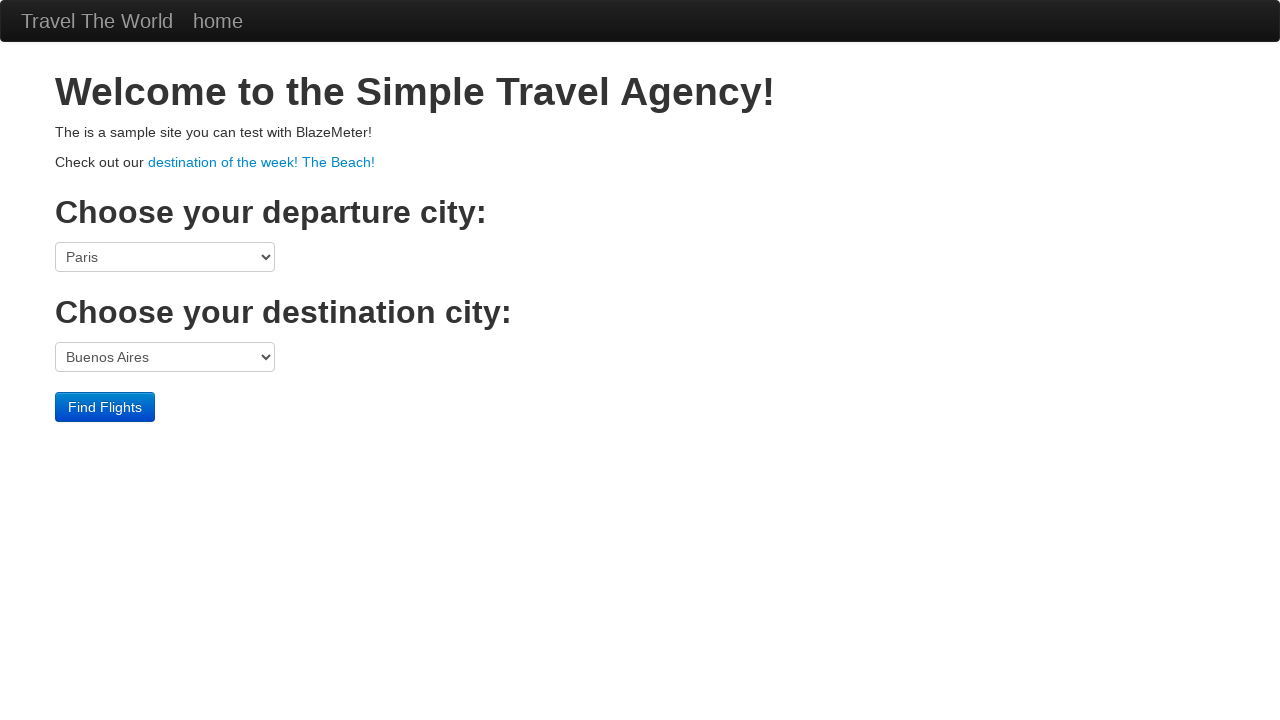

Navigated to BlazeDemo home page
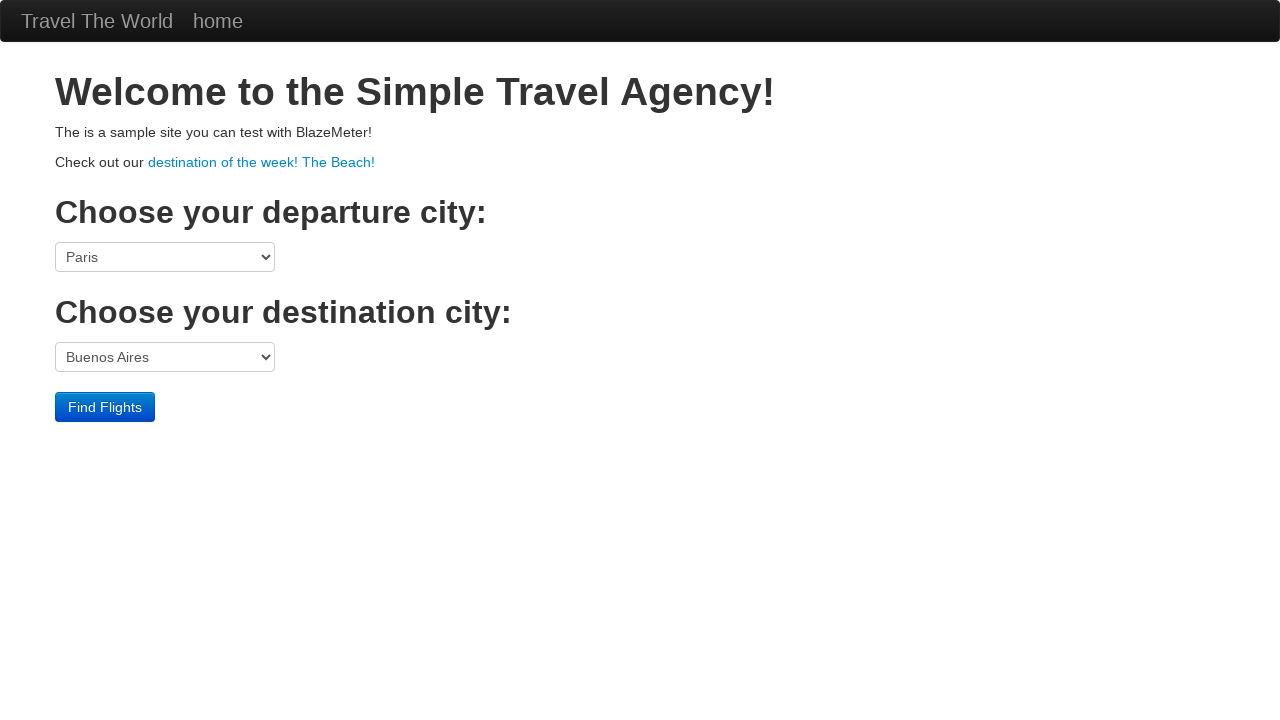

Selected Paris as departure city on select[name='fromPort']
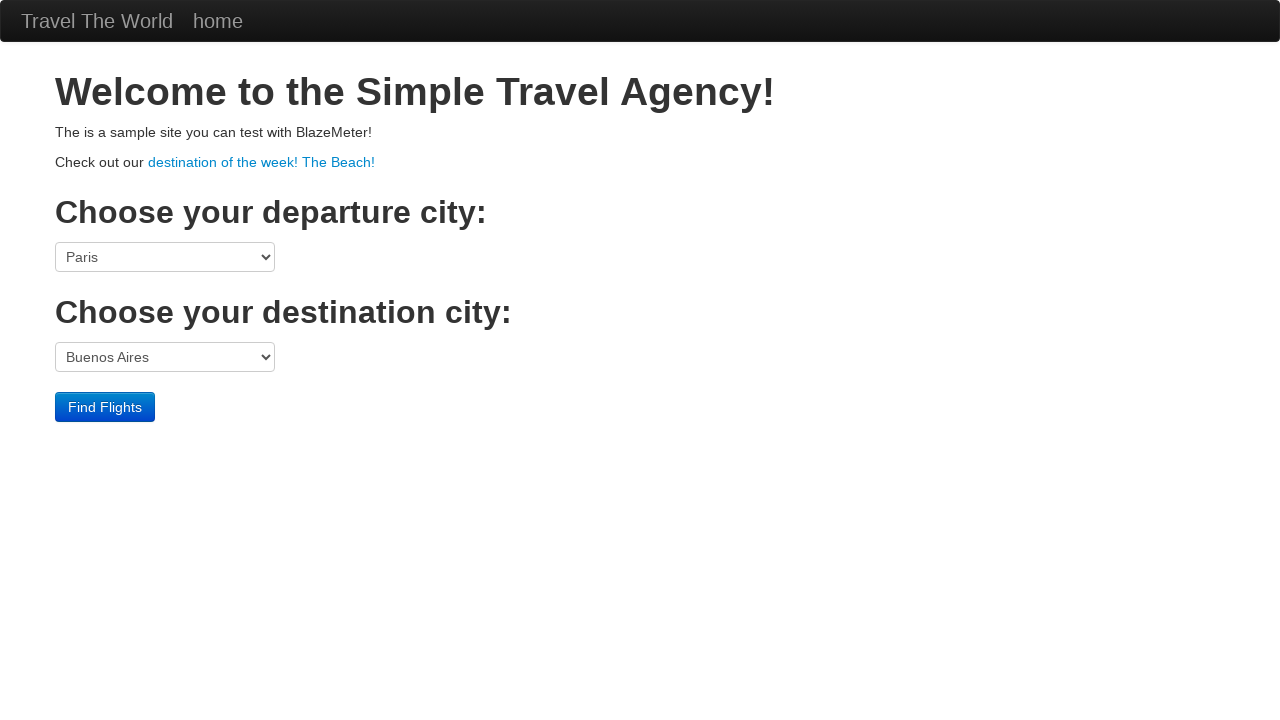

Selected London as destination city on select[name='toPort']
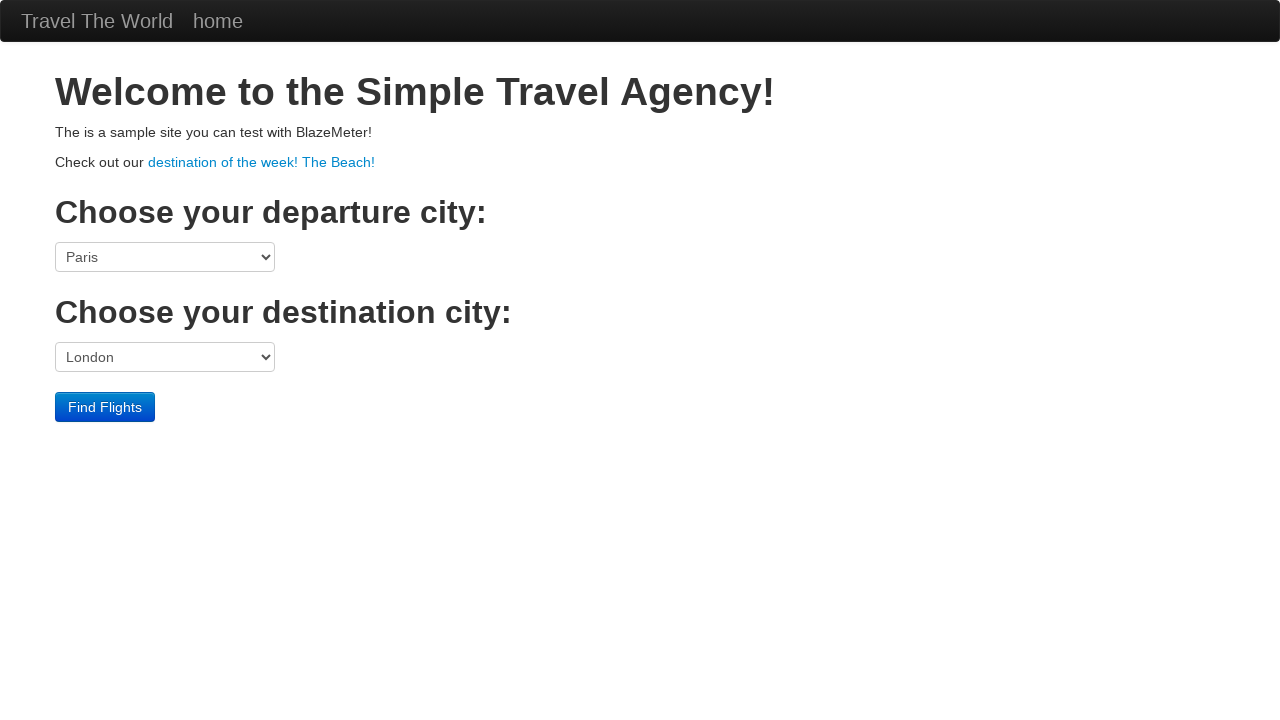

Clicked Find Flights button at (105, 407) on input[value='Find Flights']
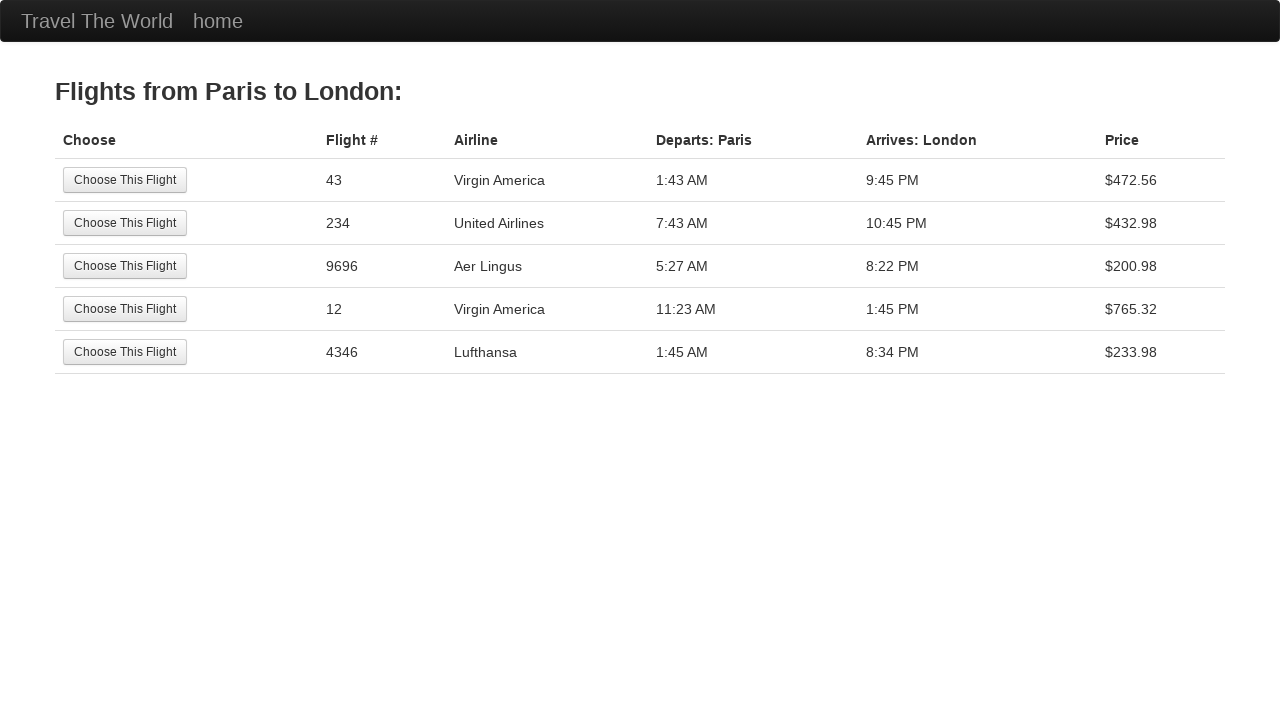

Flight results loaded
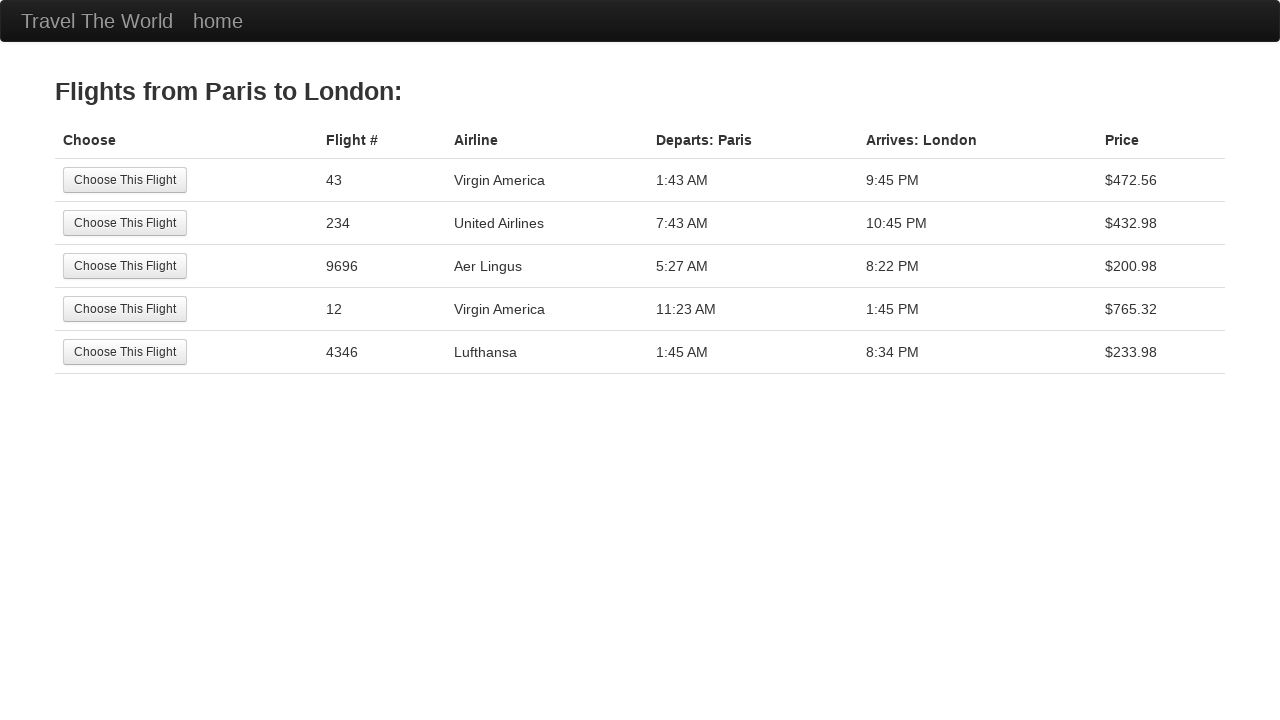

Selected first available flight at (125, 180) on (//input[@value='Choose This Flight'])[1]
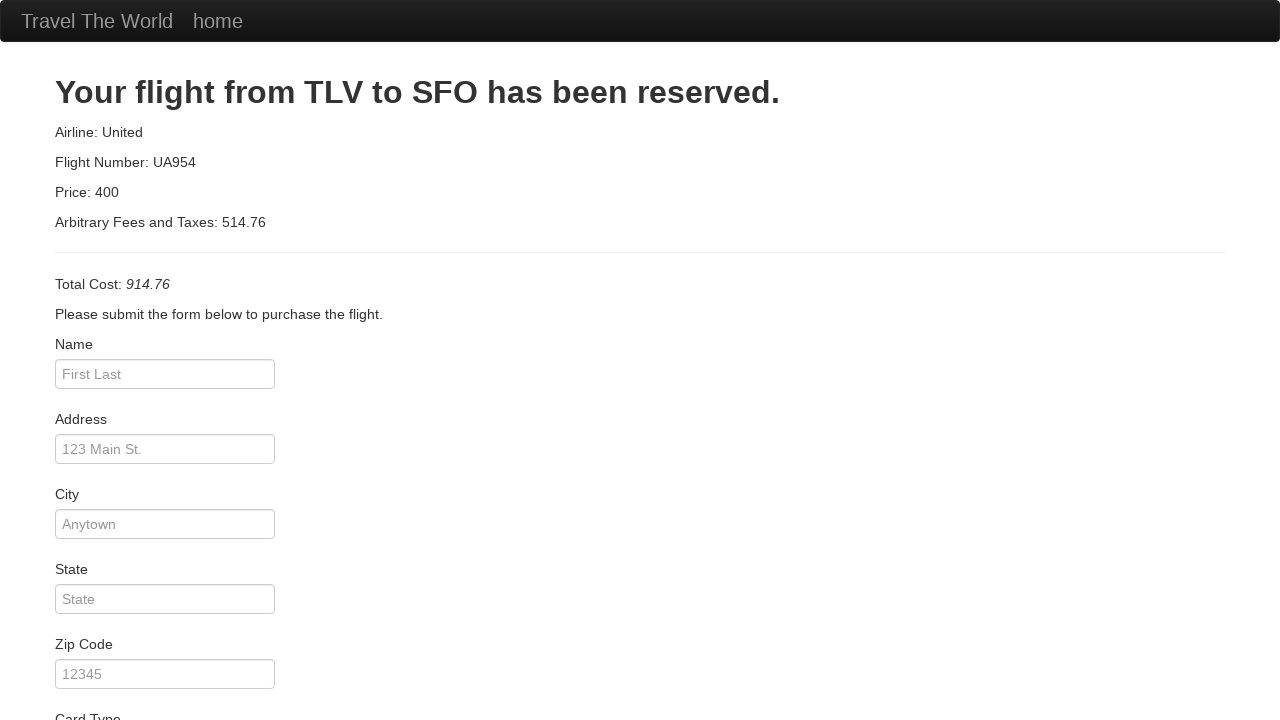

Filled passenger name as 'John Doe' on input[placeholder='First Last']
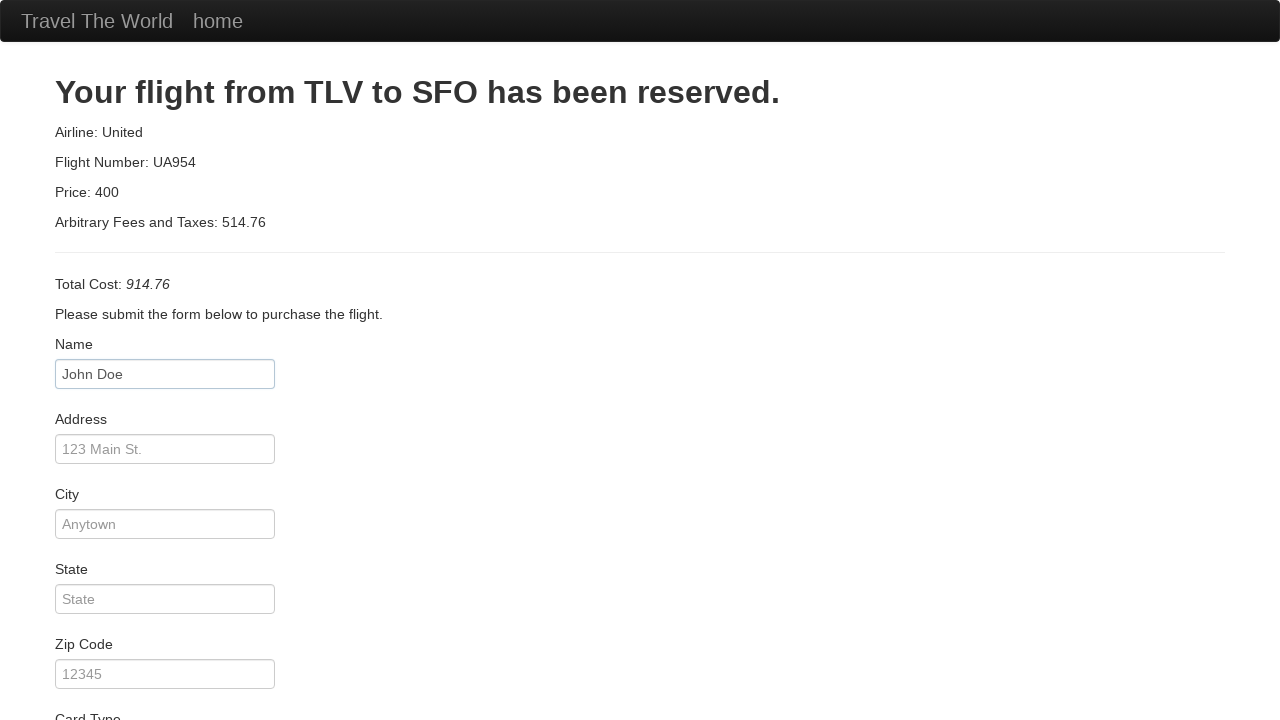

Filled address as '123 Main Street' on input#address
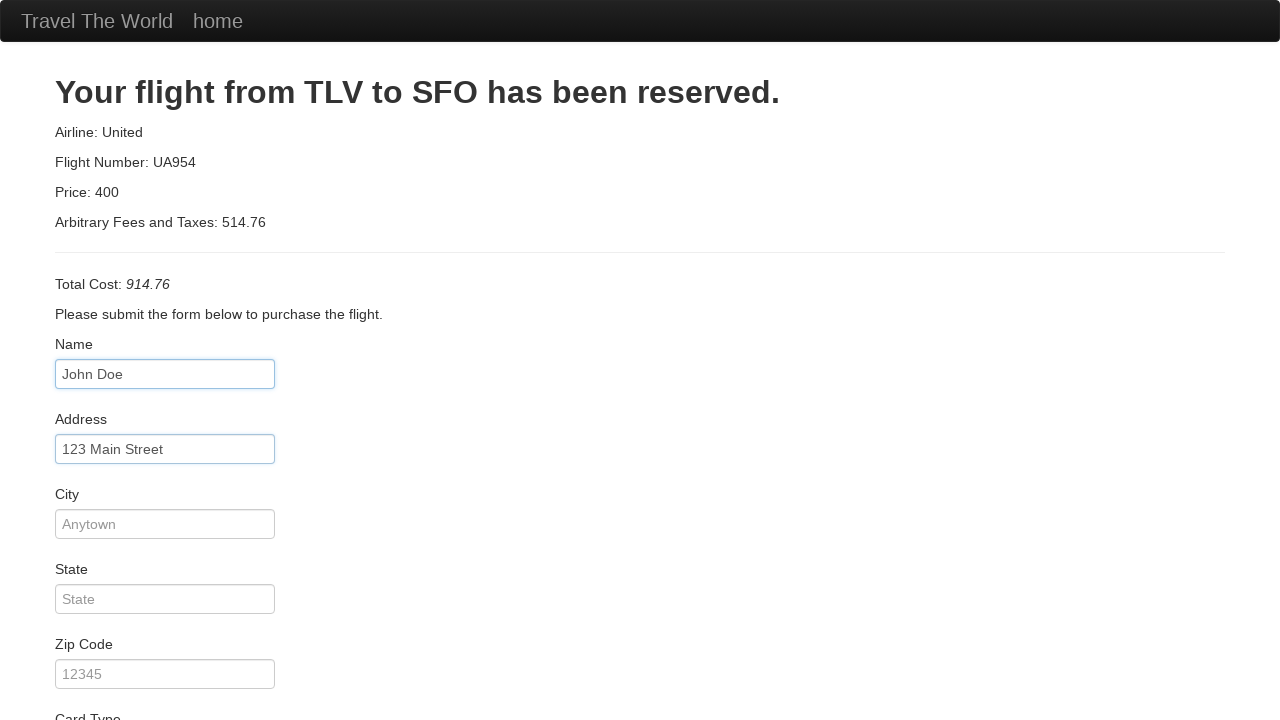

Filled city as 'New York' on input#city
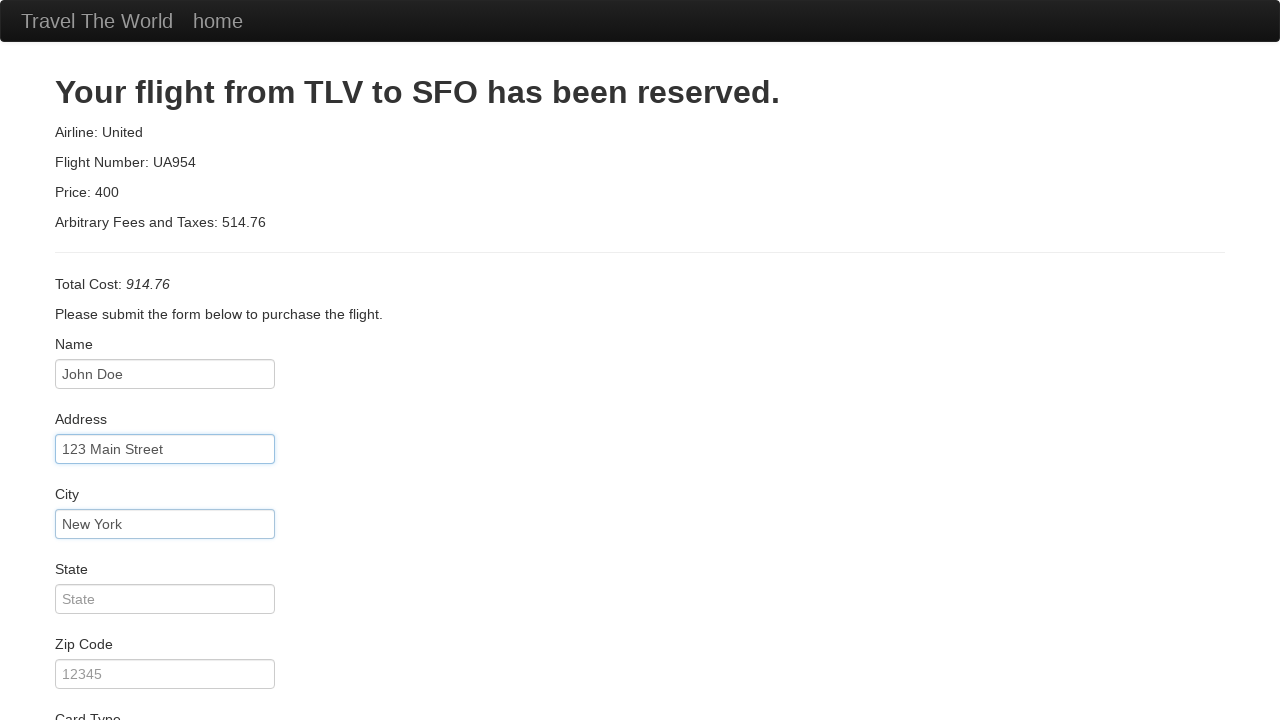

Filled state as 'NY' on input#state
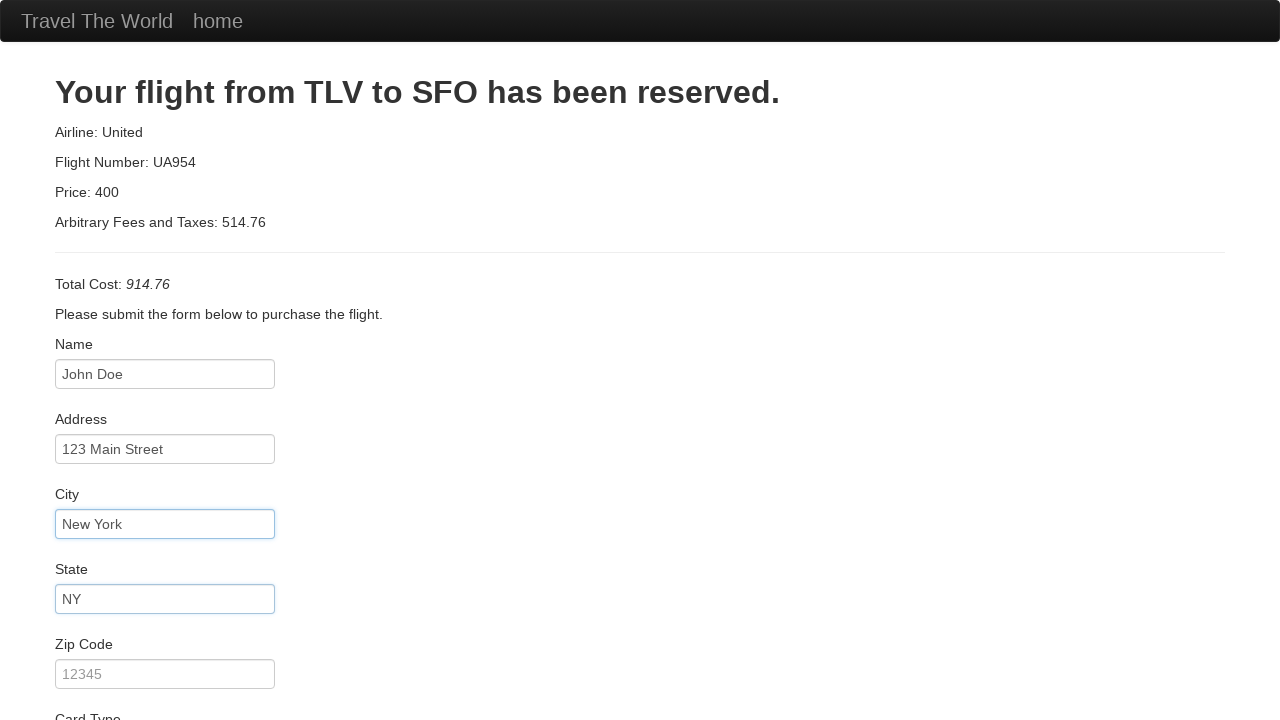

Selected American Express as card type on select[name='cardType']
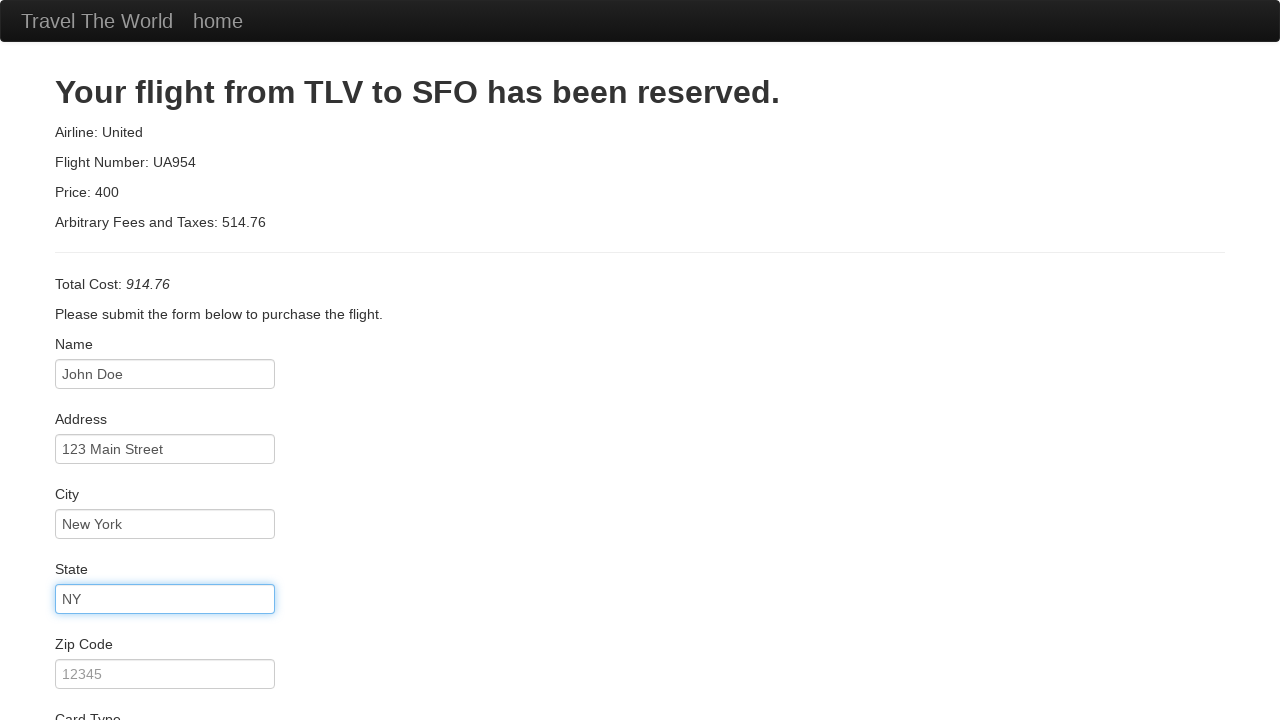

Filled credit card number on input#creditCardNumber
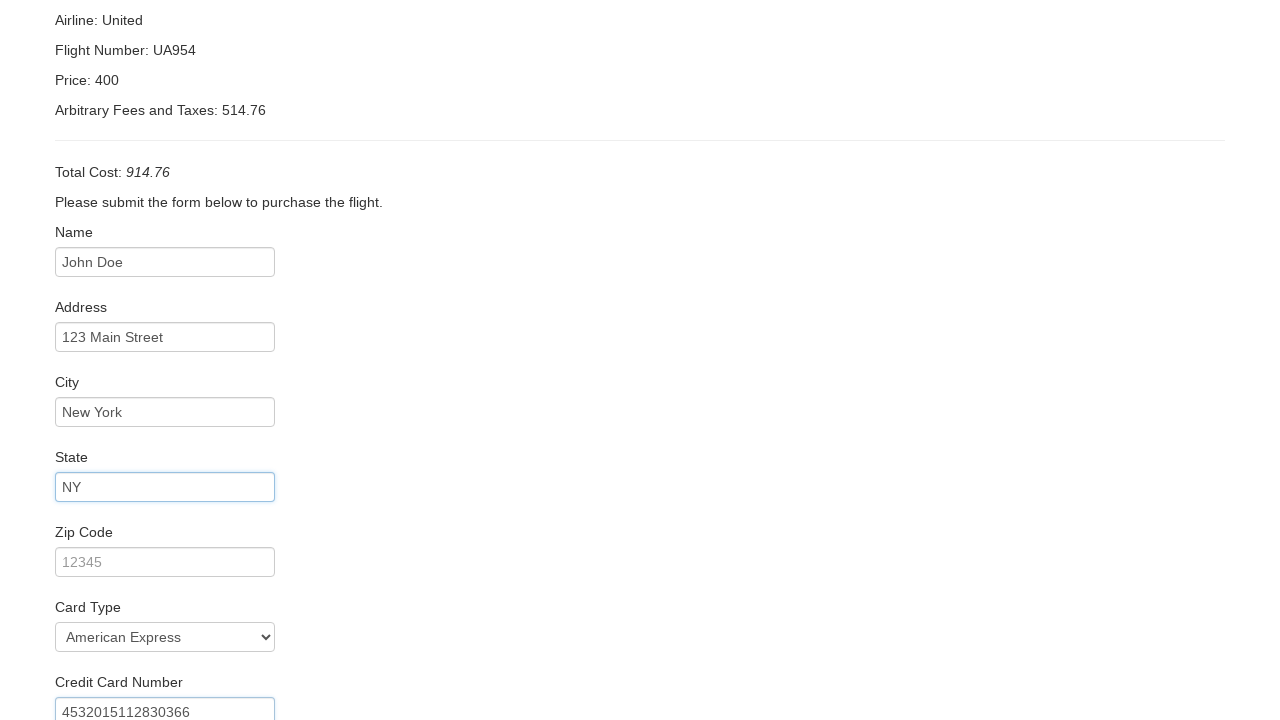

Clicked Purchase Flight button at (118, 685) on input[value='Purchase Flight']
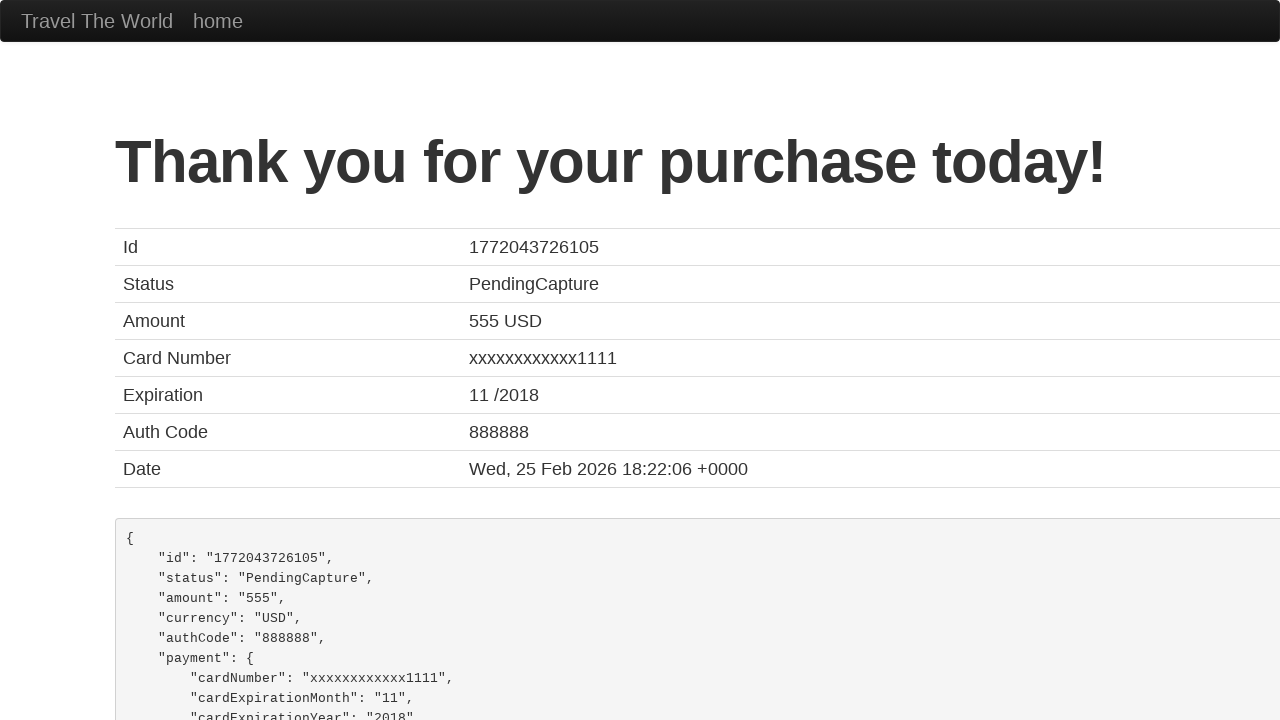

Flight booking confirmed - navigated to confirmation page
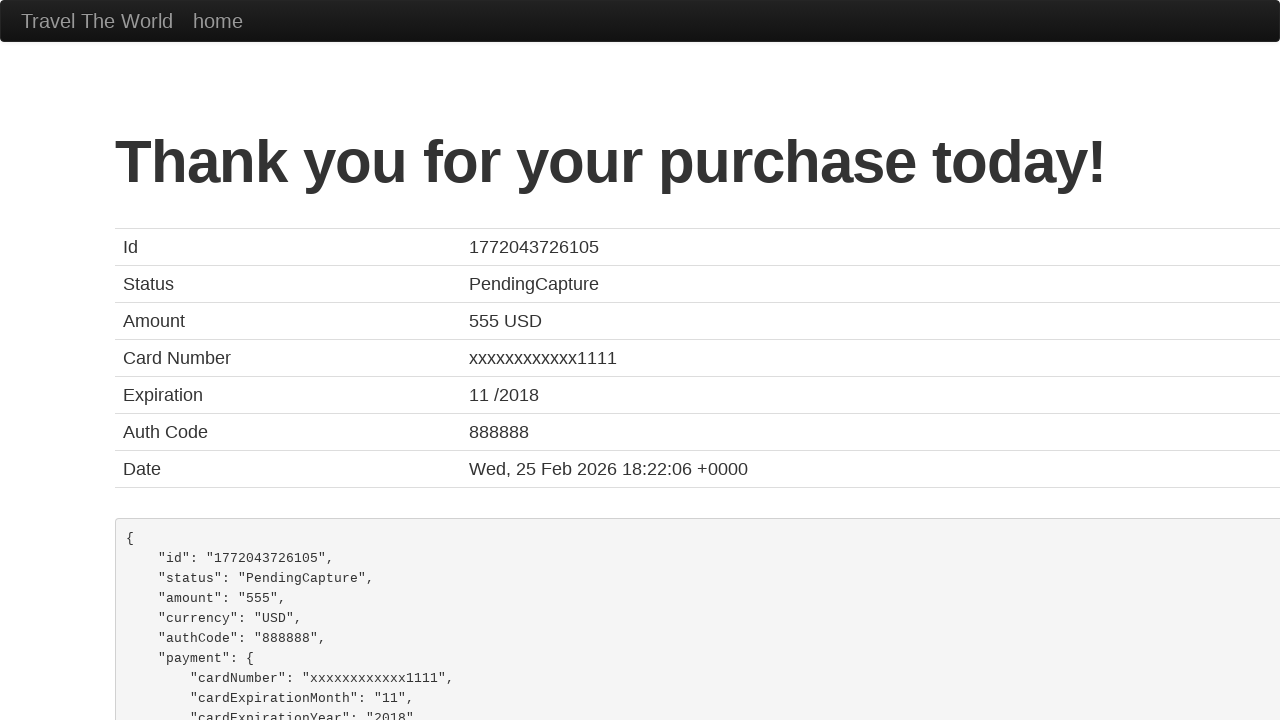

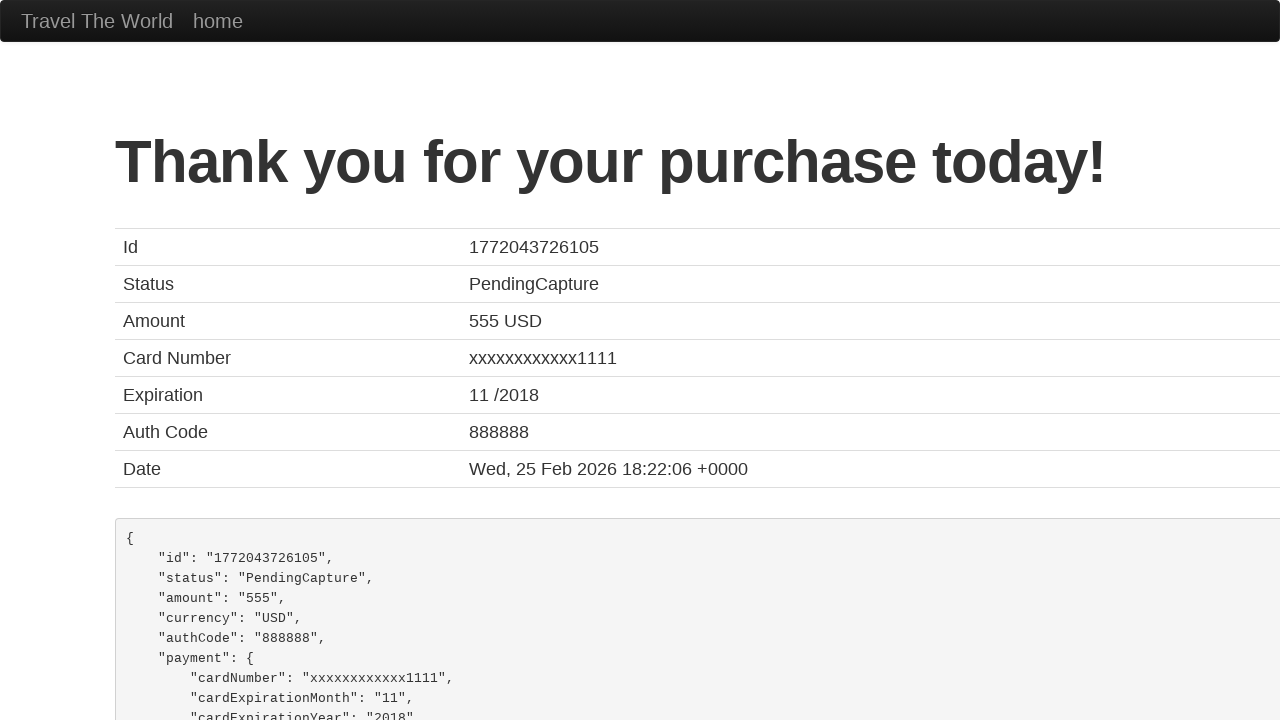